Demonstrates locating and filling an input field using CSS selector

Starting URL: https://www.saucedemo.com/

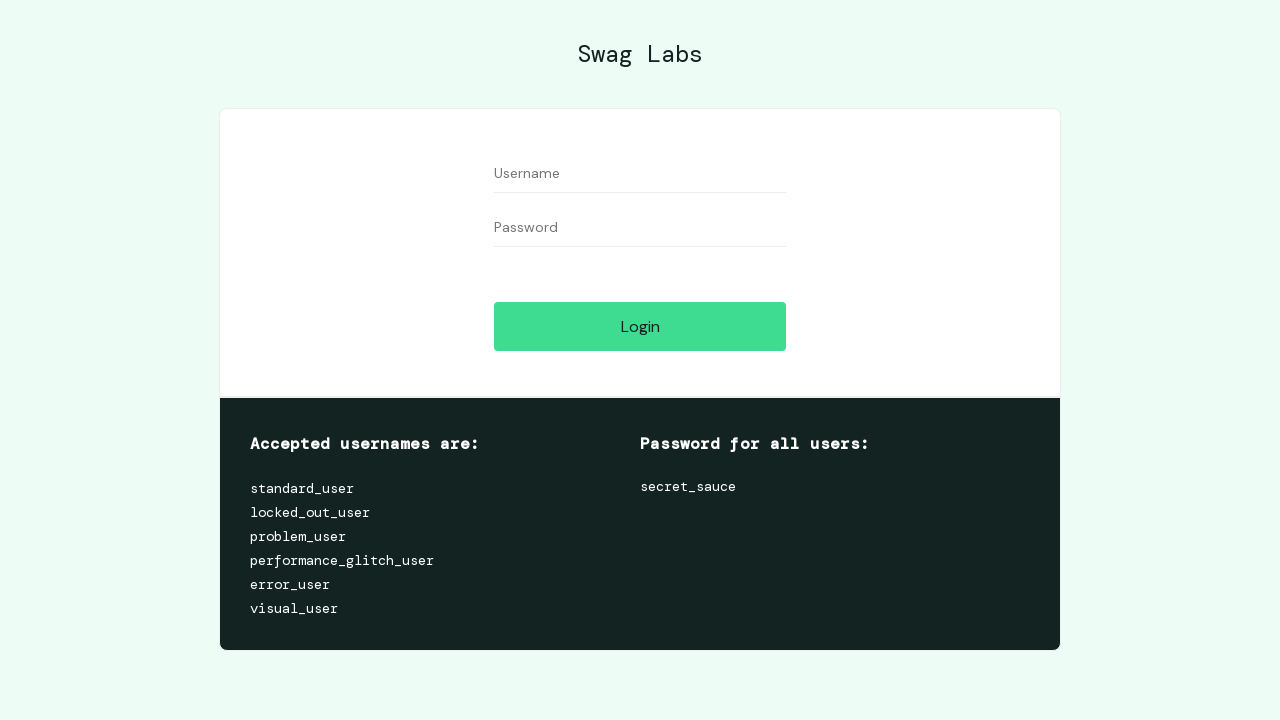

Filled password input field with CSS selector #password on #password
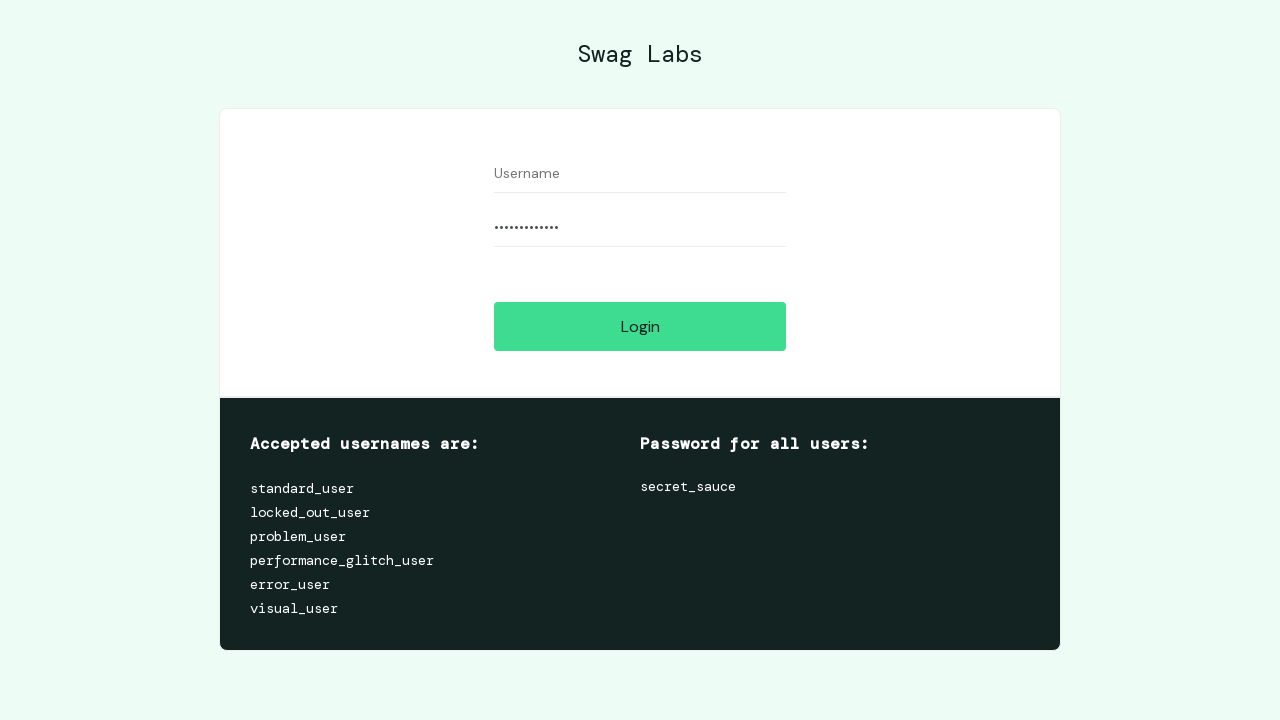

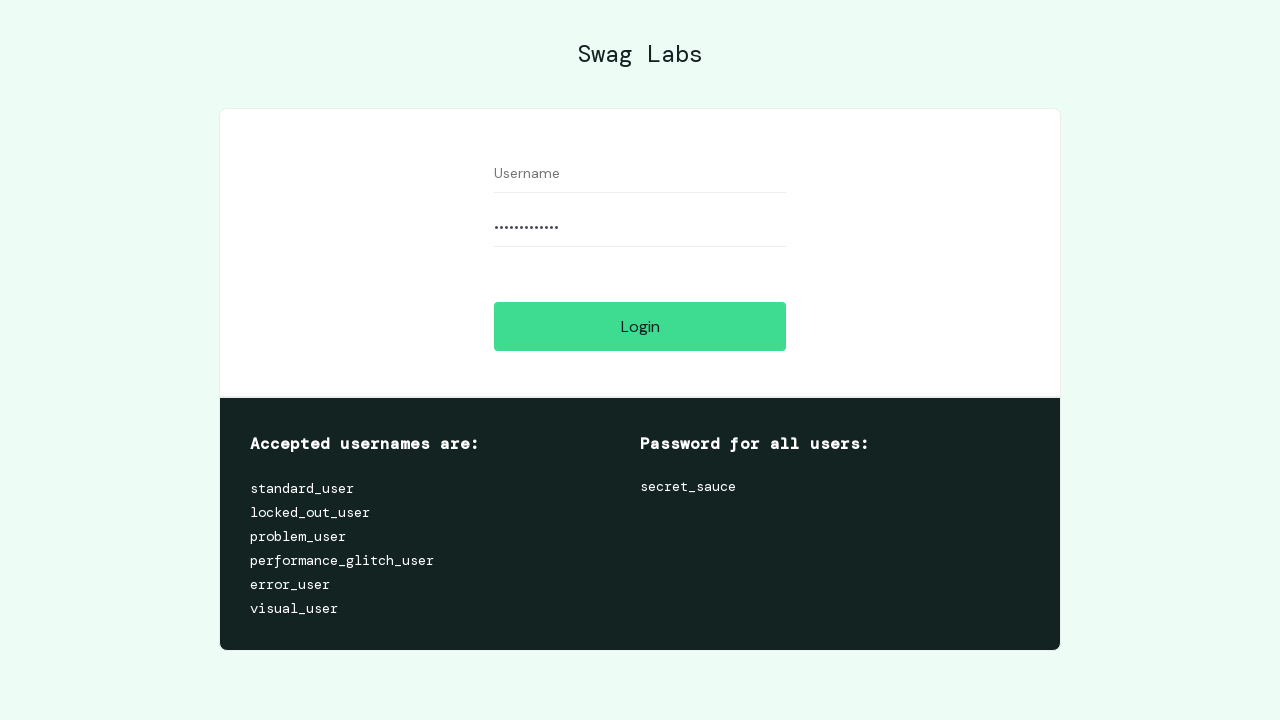